Tests radio button selection functionality by navigating to the Radio Button section, clicking the "Yes" radio button, and verifying that a success message is displayed confirming the selection.

Starting URL: https://demoqa.com/elements

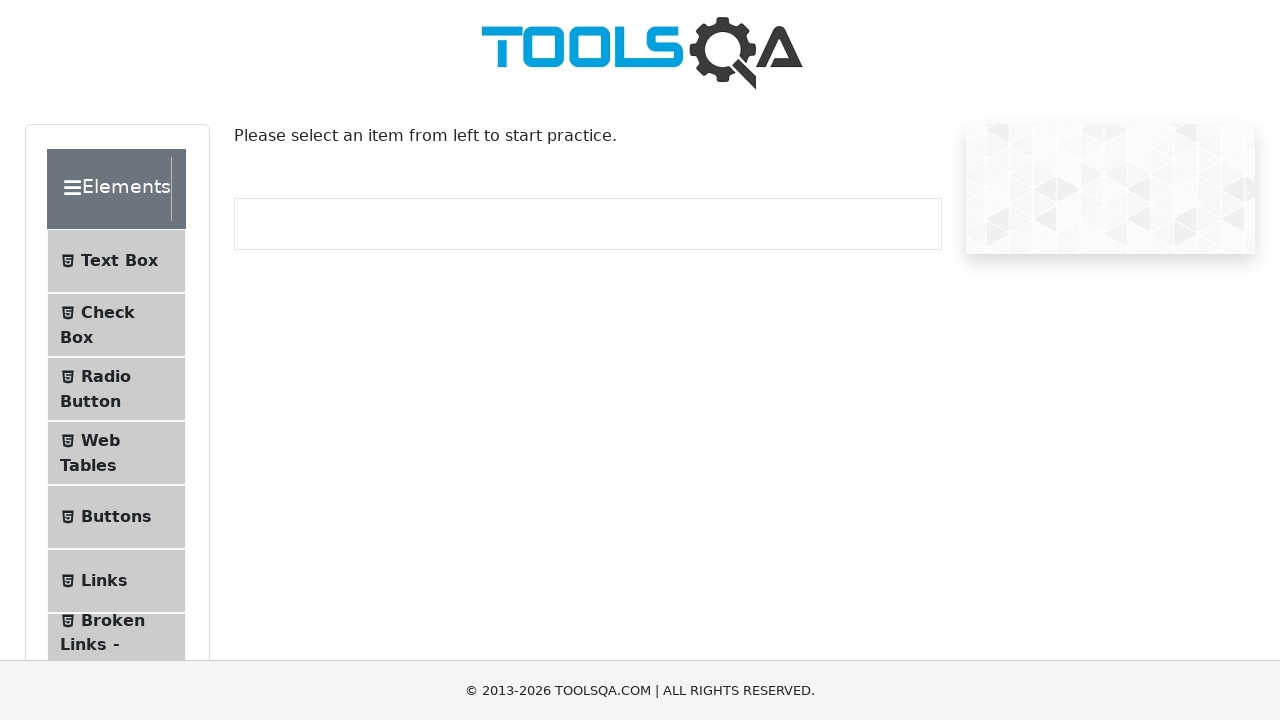

Clicked on 'Radio Button' option in the sidebar menu at (106, 376) on xpath=//span[text()='Radio Button']
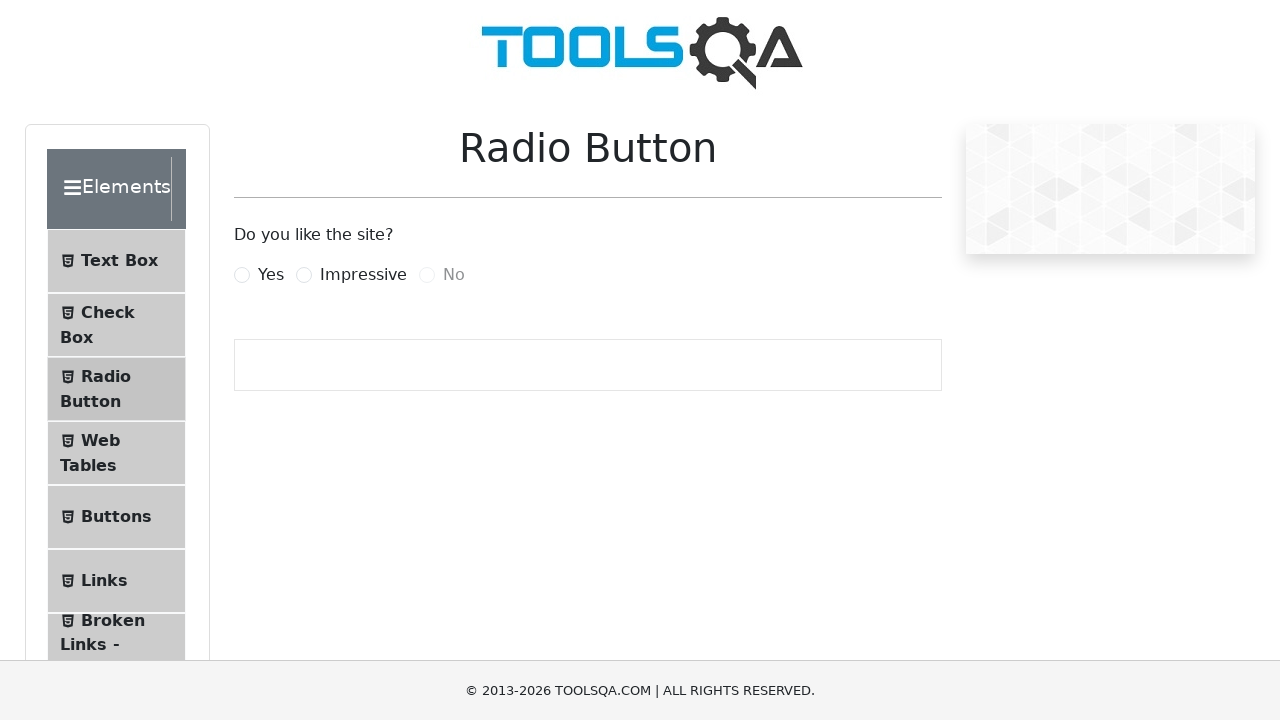

Clicked on the 'Yes' radio button at (271, 275) on xpath=//label[@for='yesRadio']
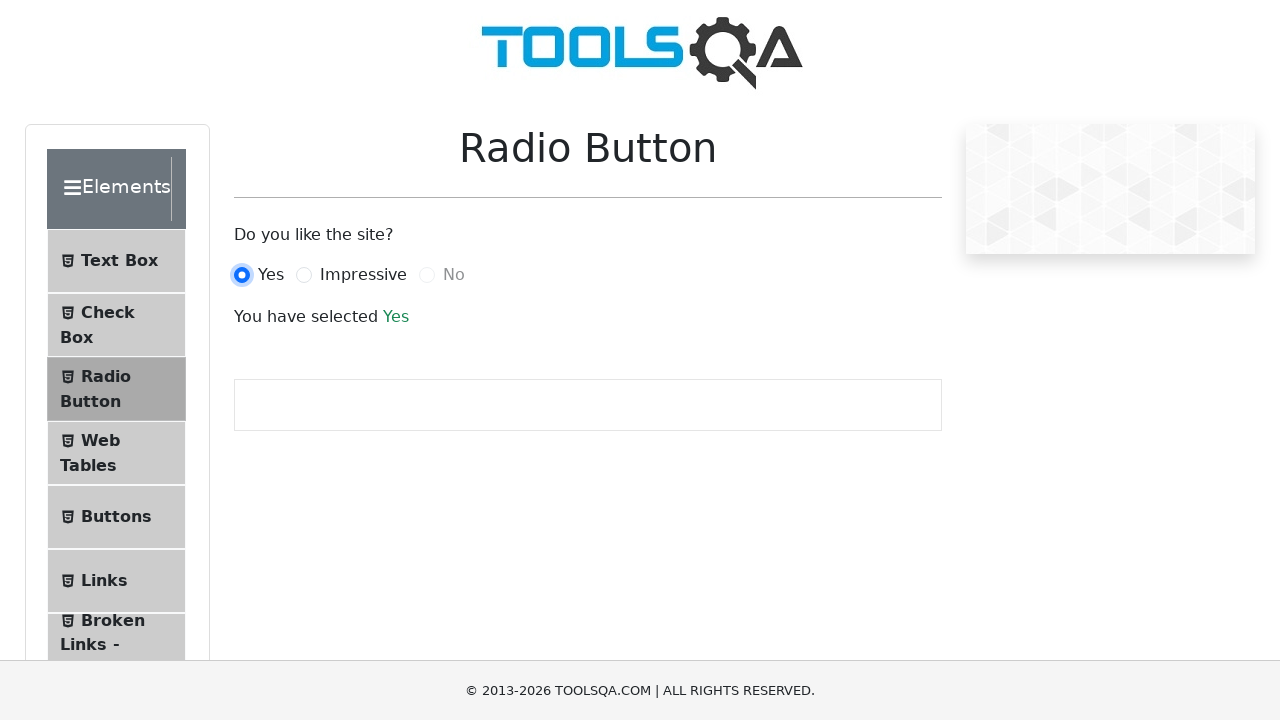

Located the success message element
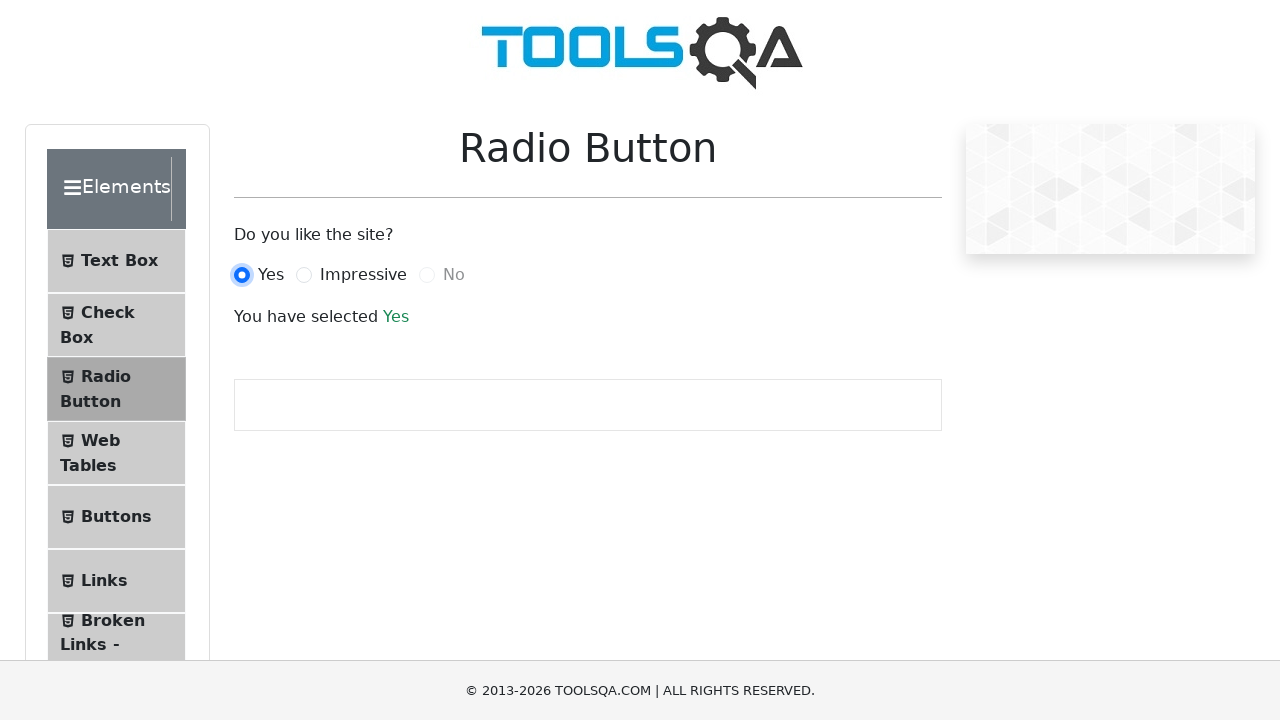

Success message became visible
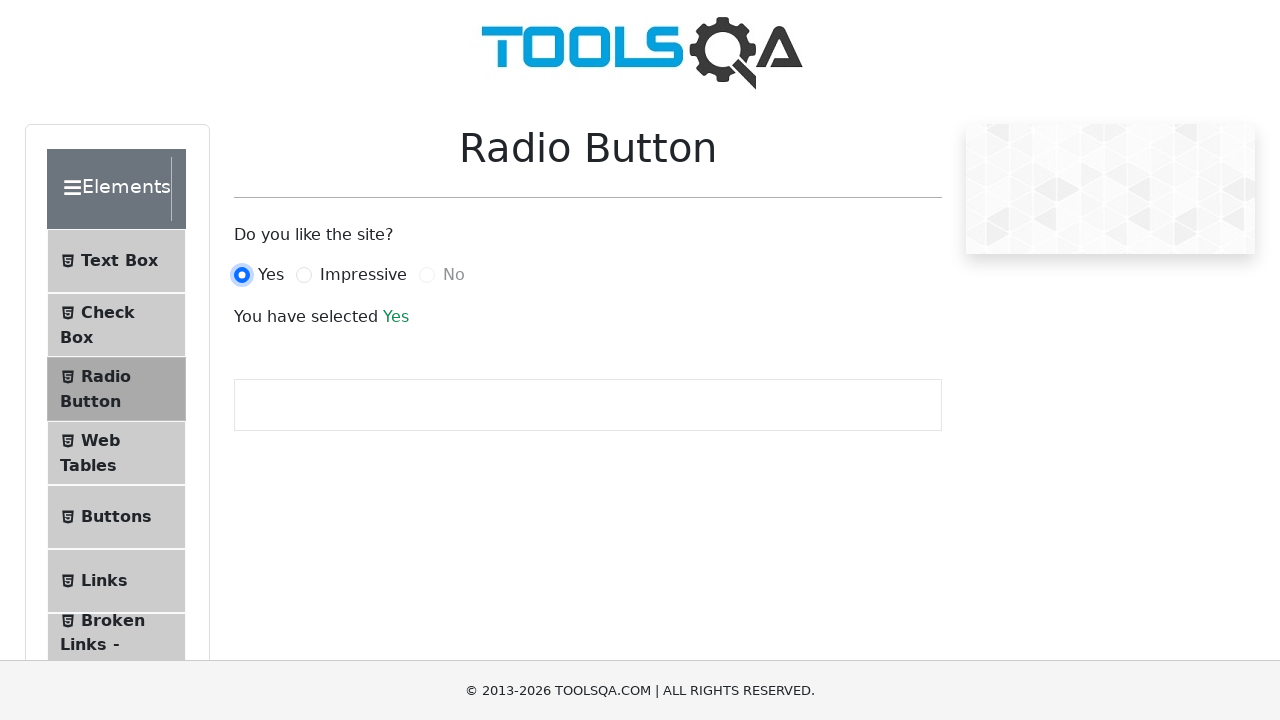

Verified success message contains 'You have selected' text
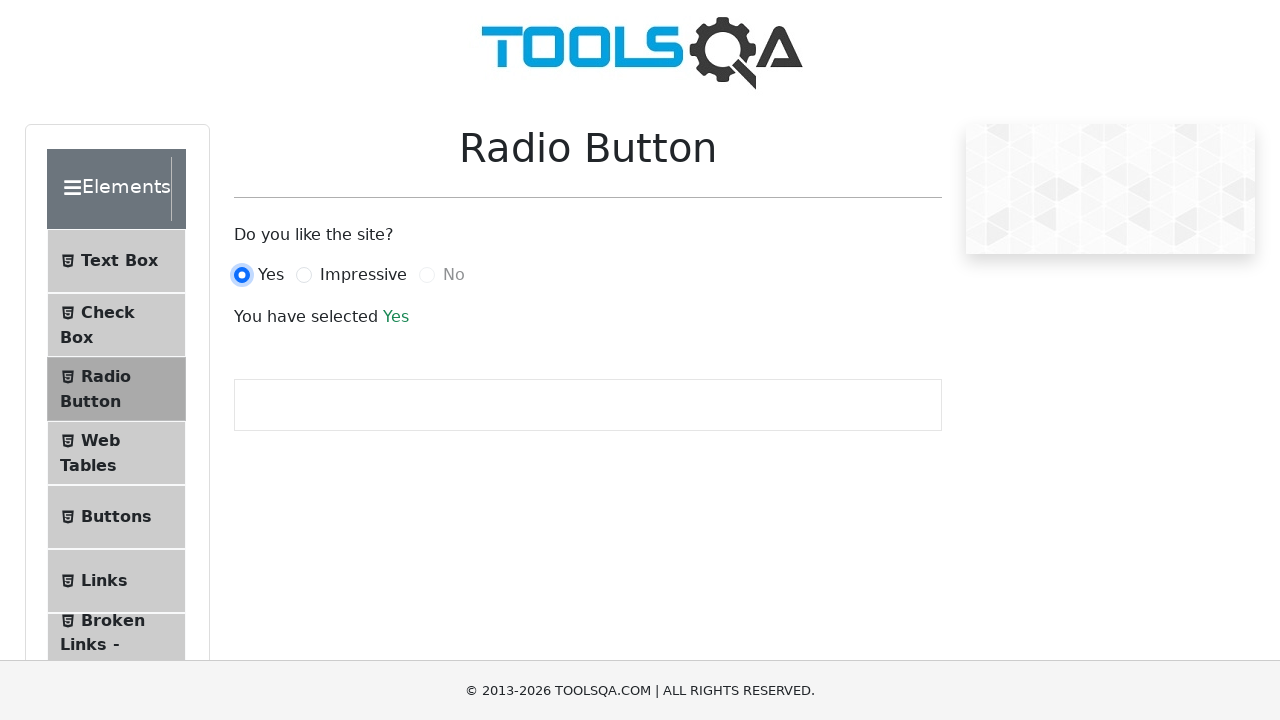

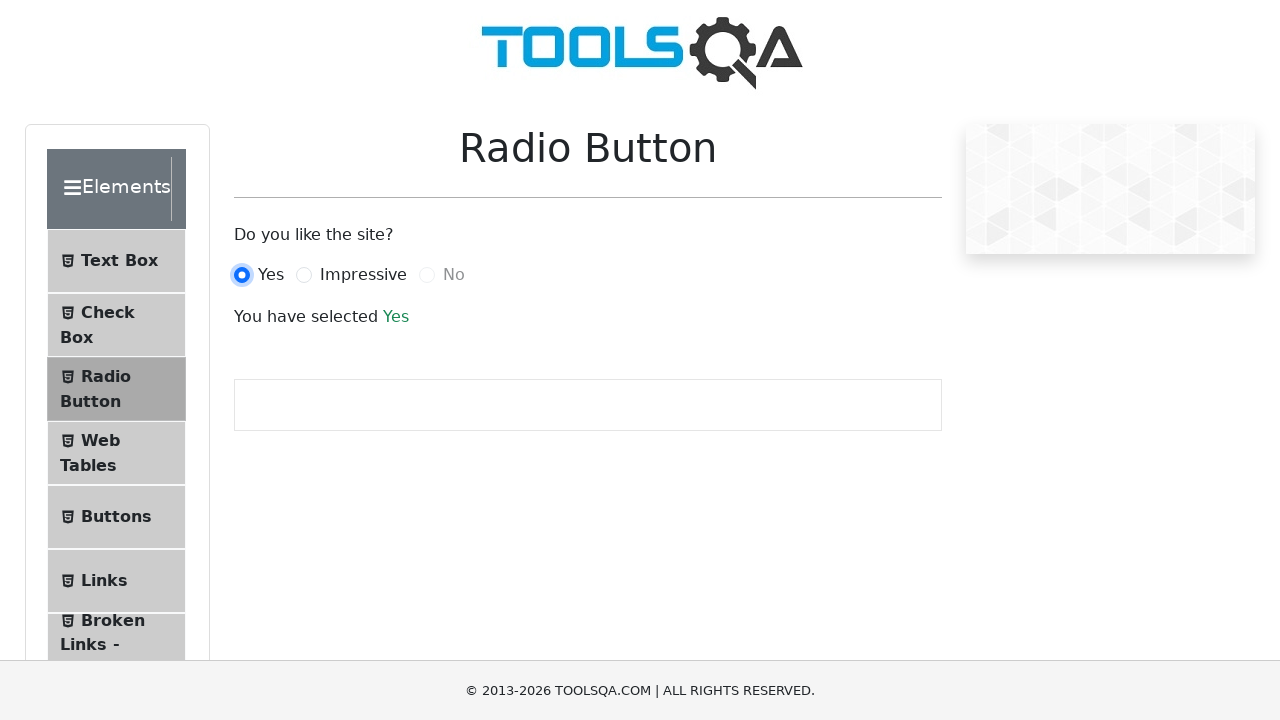